Tests dynamic element loading by clicking a start button and waiting for a welcome message to appear

Starting URL: https://syntaxprojects.com/dynamic-elements-loading.php

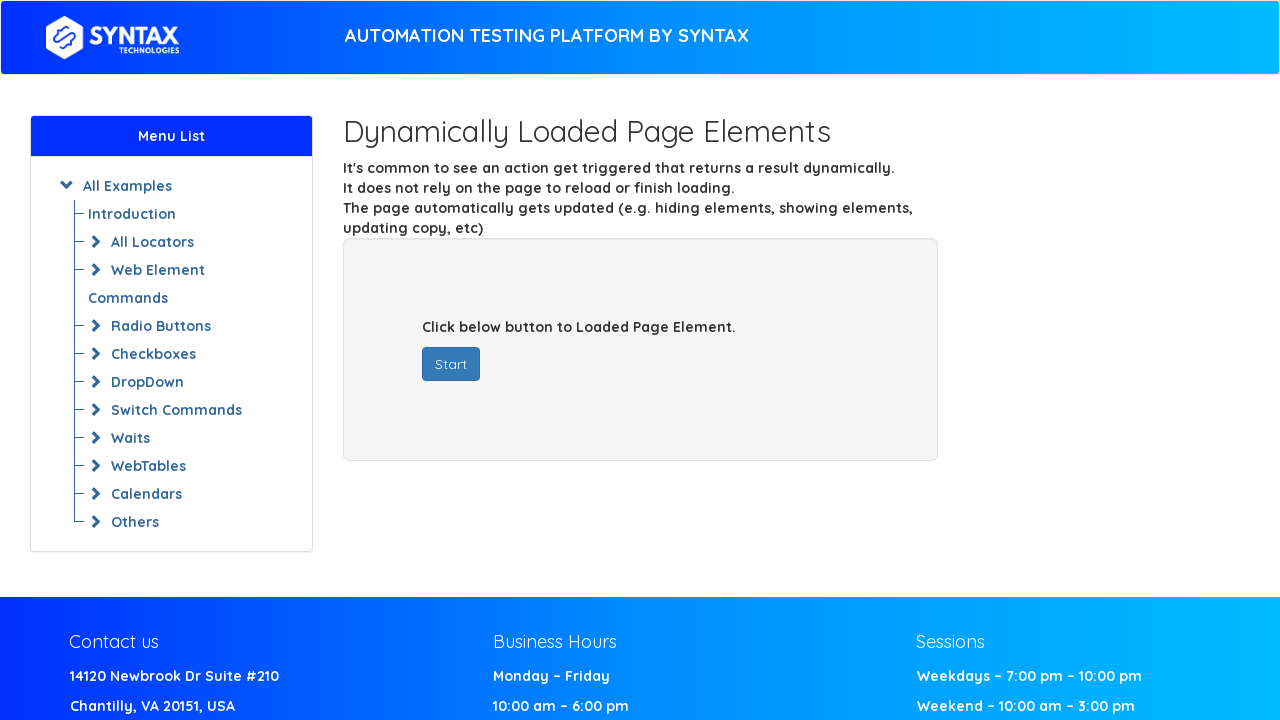

Clicked Start button to trigger dynamic content loading at (451, 364) on xpath=//button[text()='Start']
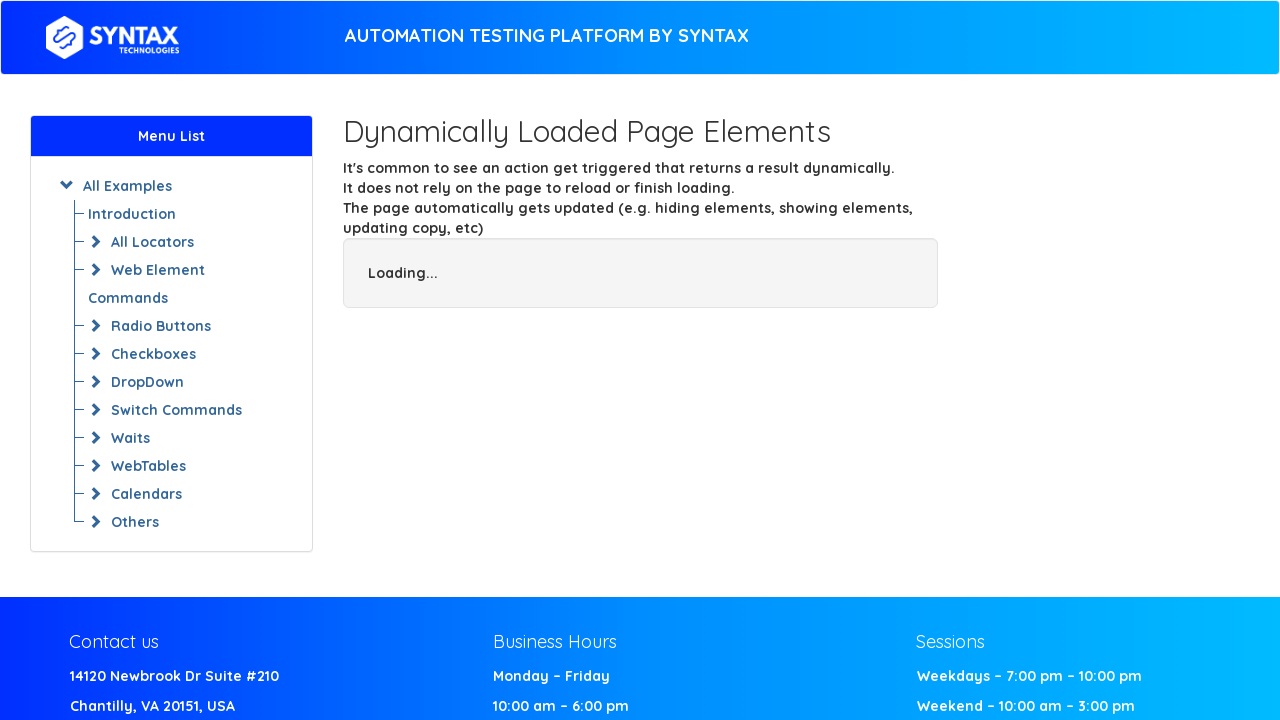

Welcome message appeared after dynamic loading
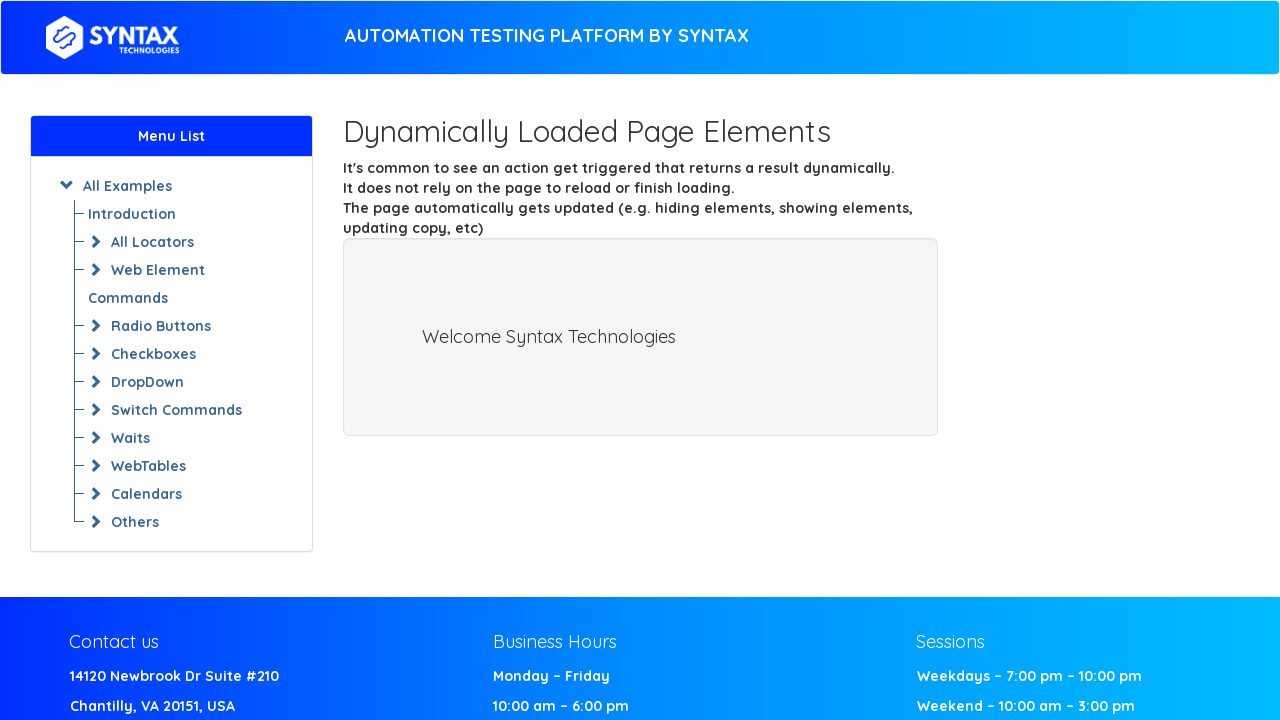

Retrieved welcome text: Welcome Syntax Technologies
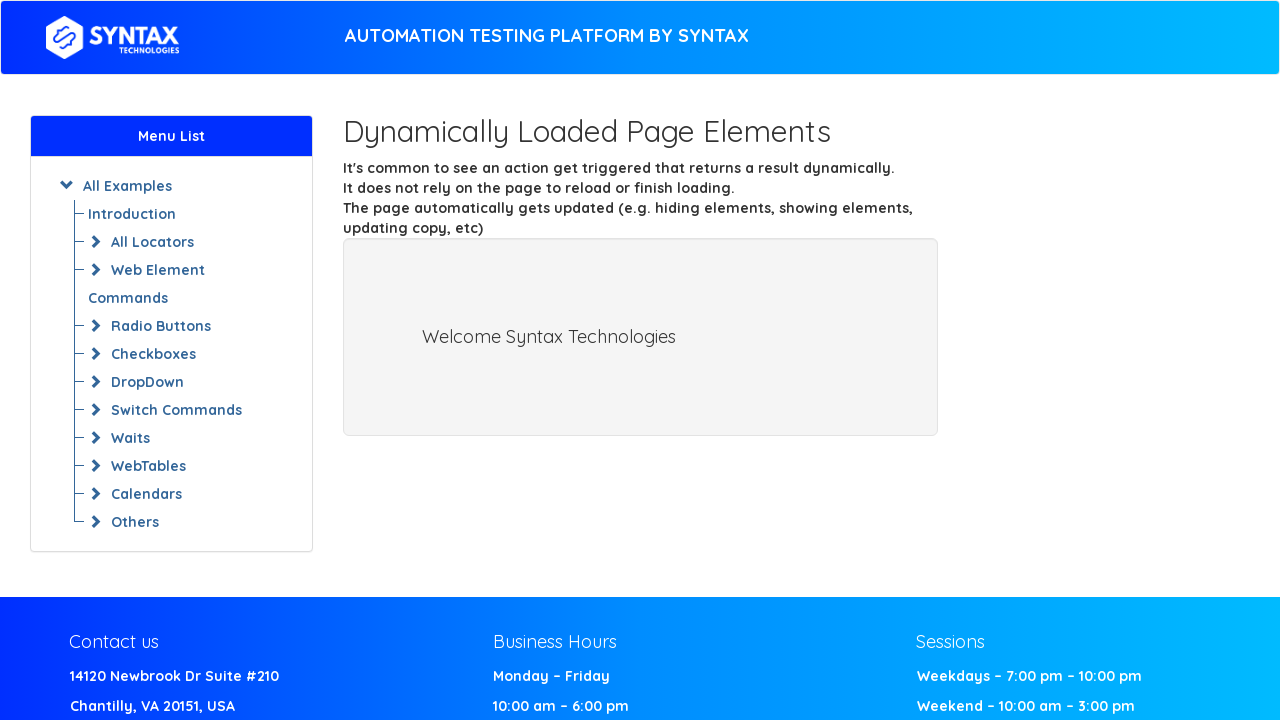

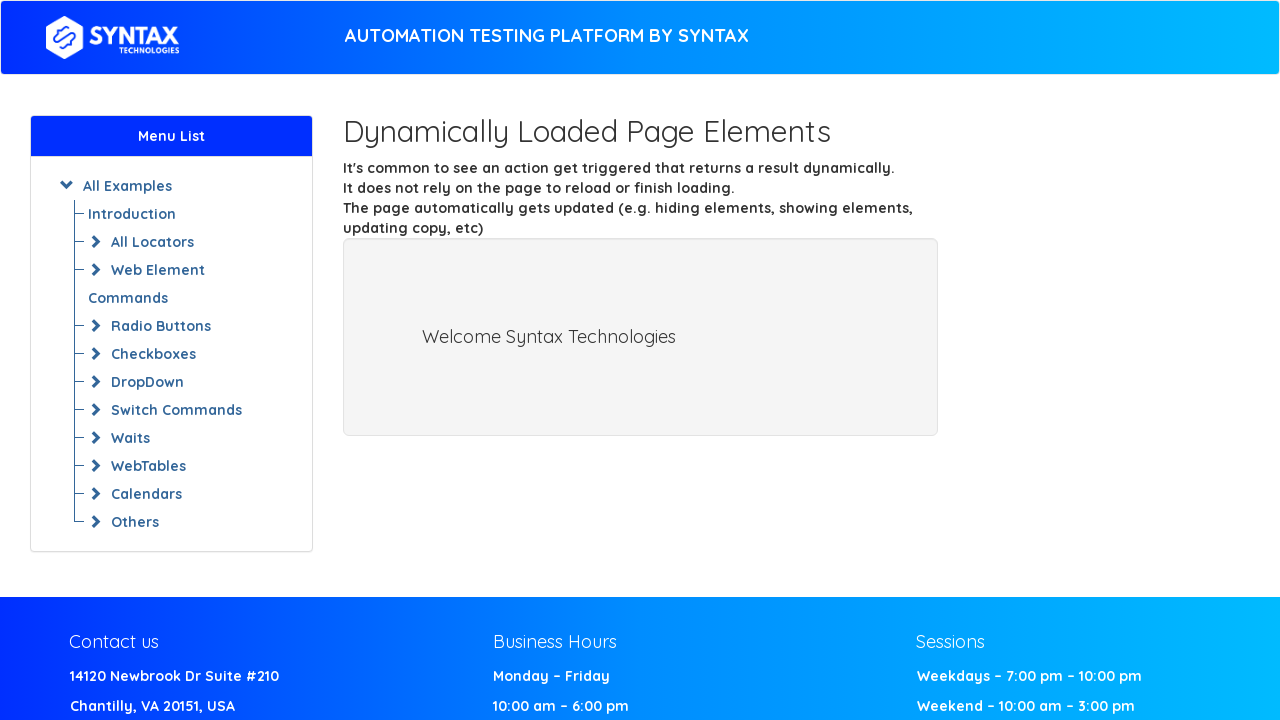